Tests radio button selection by clicking on "Radio 3" option and validating selection state

Starting URL: http://antoniotrindade.com.br/treinoautomacao/elementsweb.html

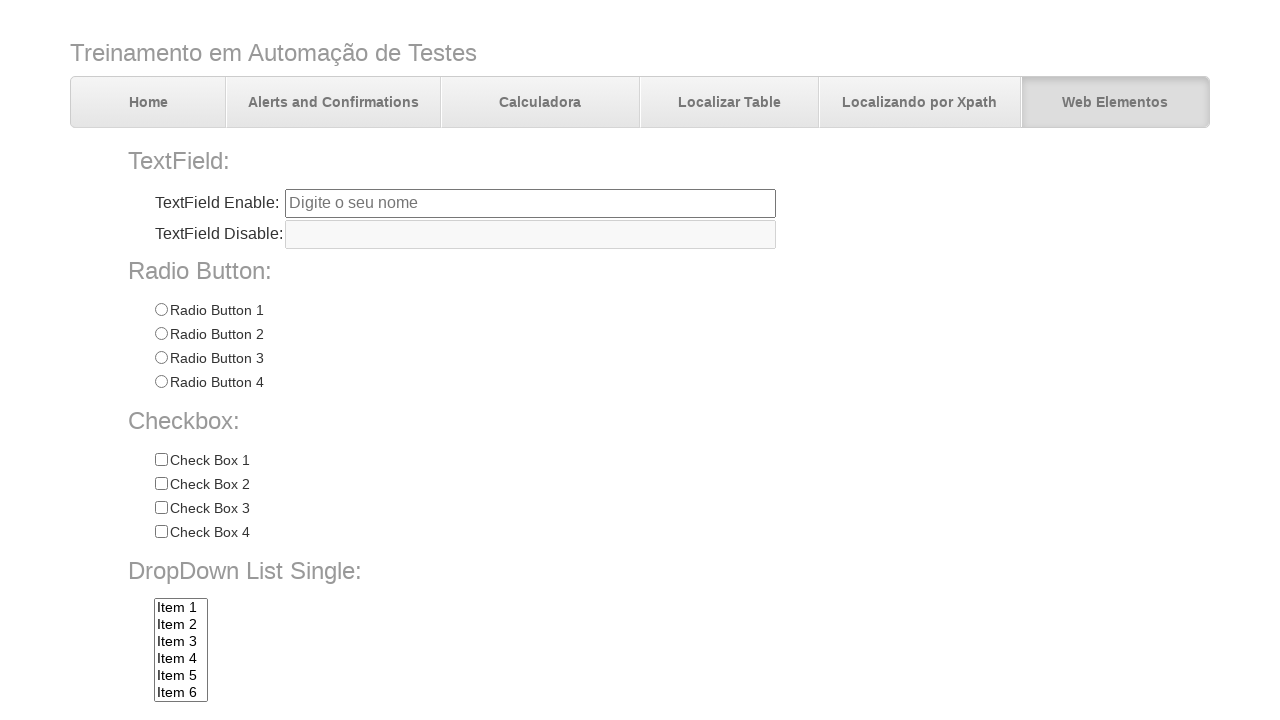

Navigated to radio button test page
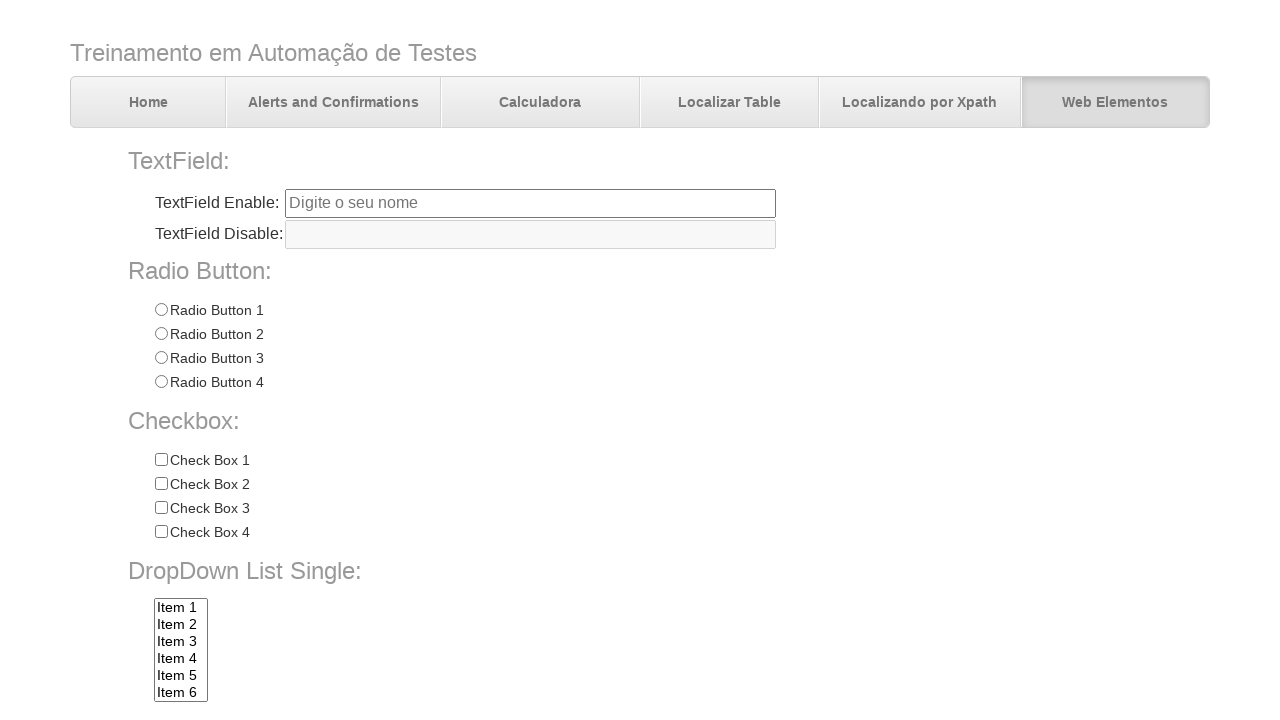

Located all radio buttons in radioGroup1
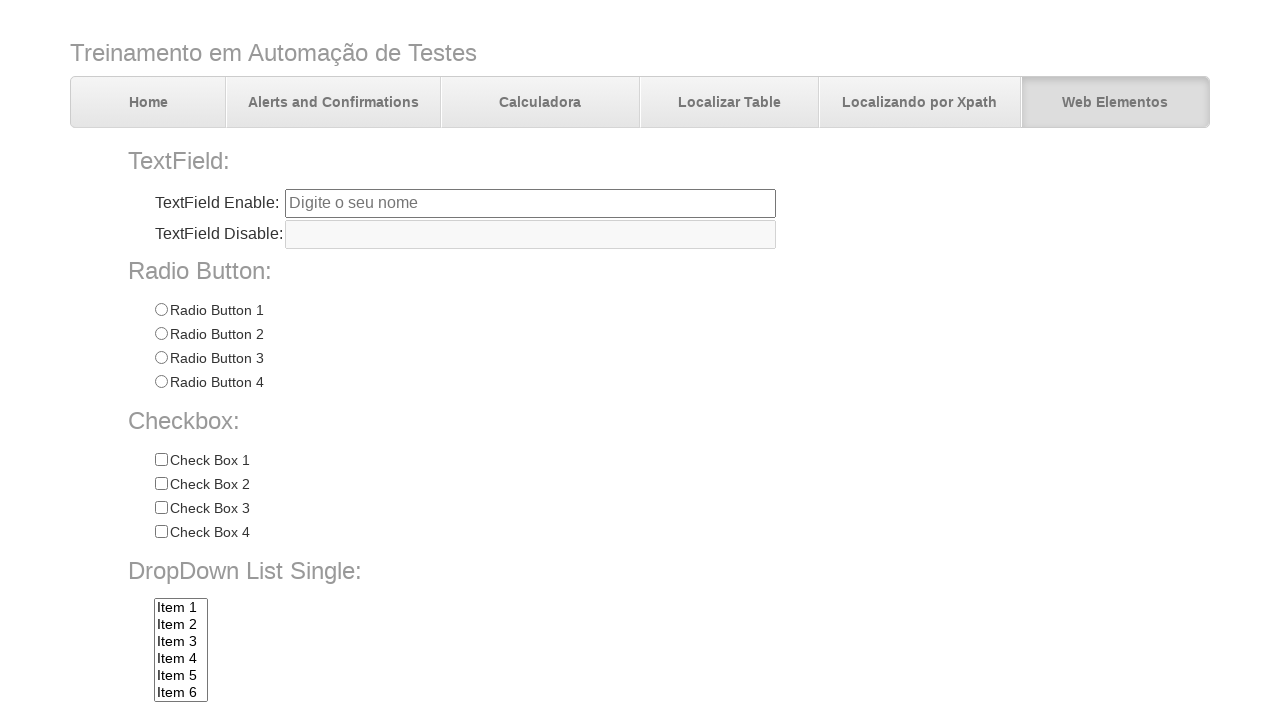

Counted radio buttons: 4 found
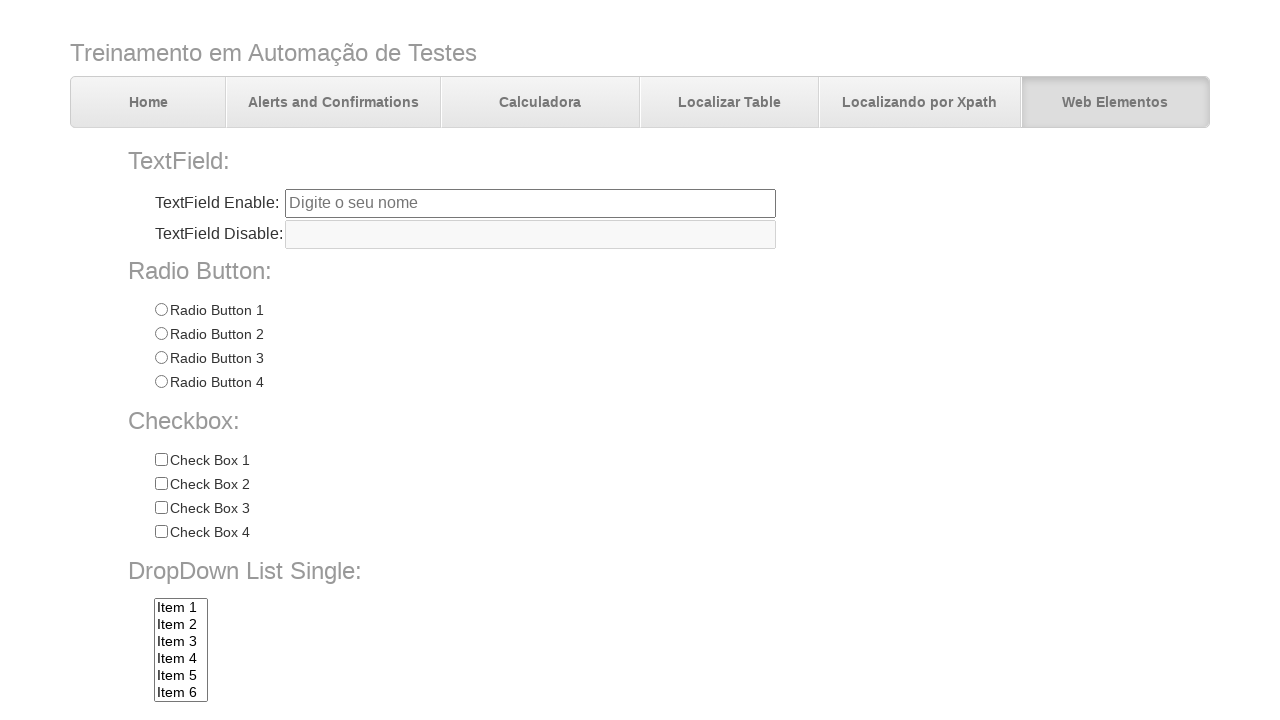

Validated that 4 radio buttons exist
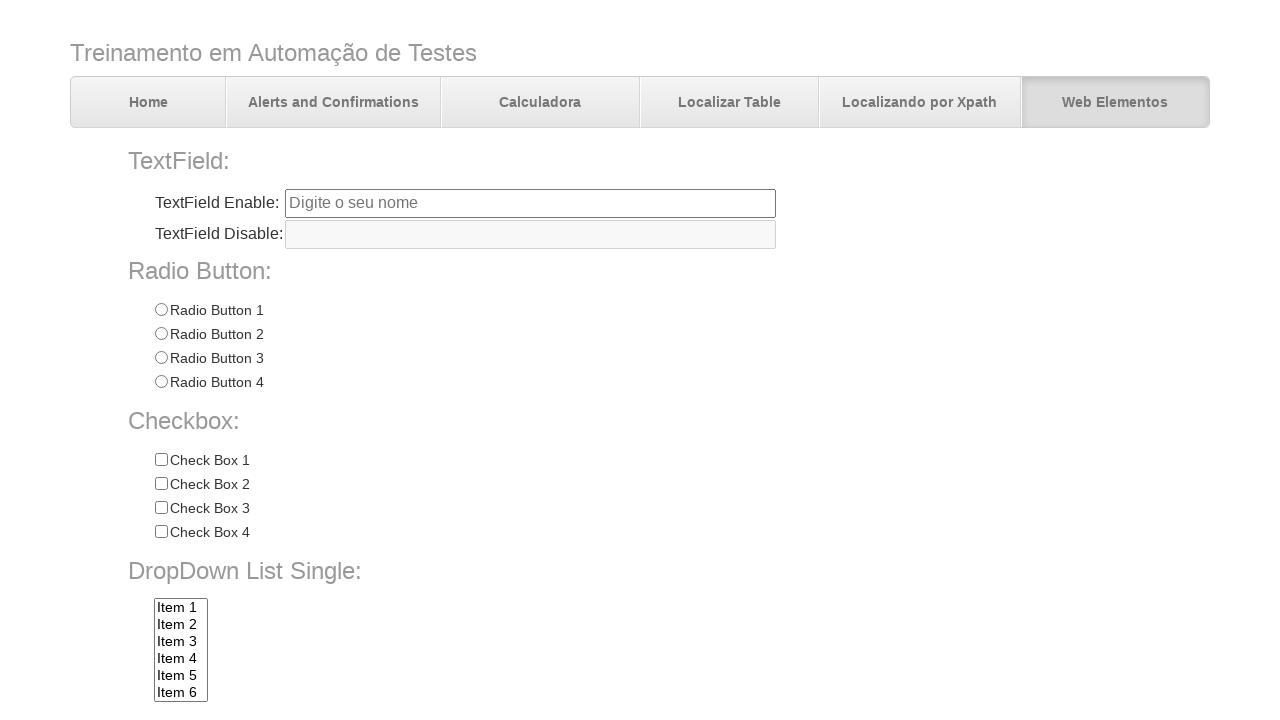

Clicked on Radio 3 option at (161, 358) on input[name='radioGroup1'][value='Radio 3']
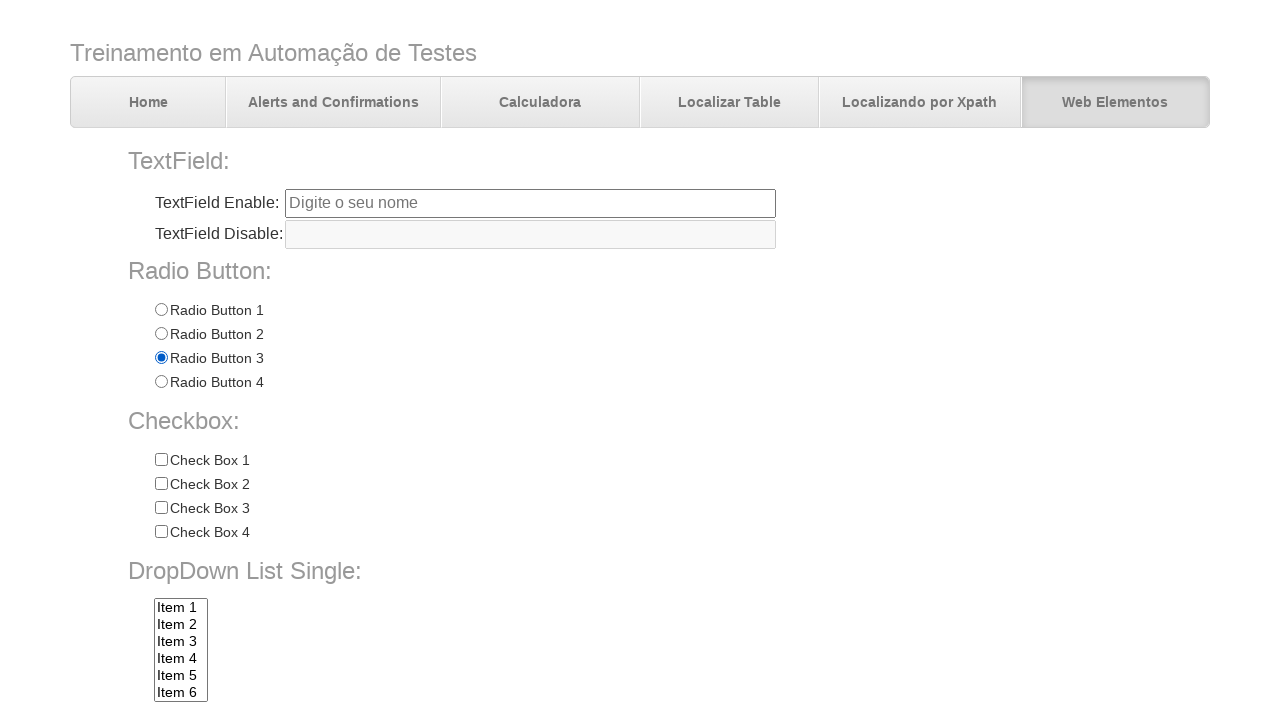

Validated that Radio 3 is selected
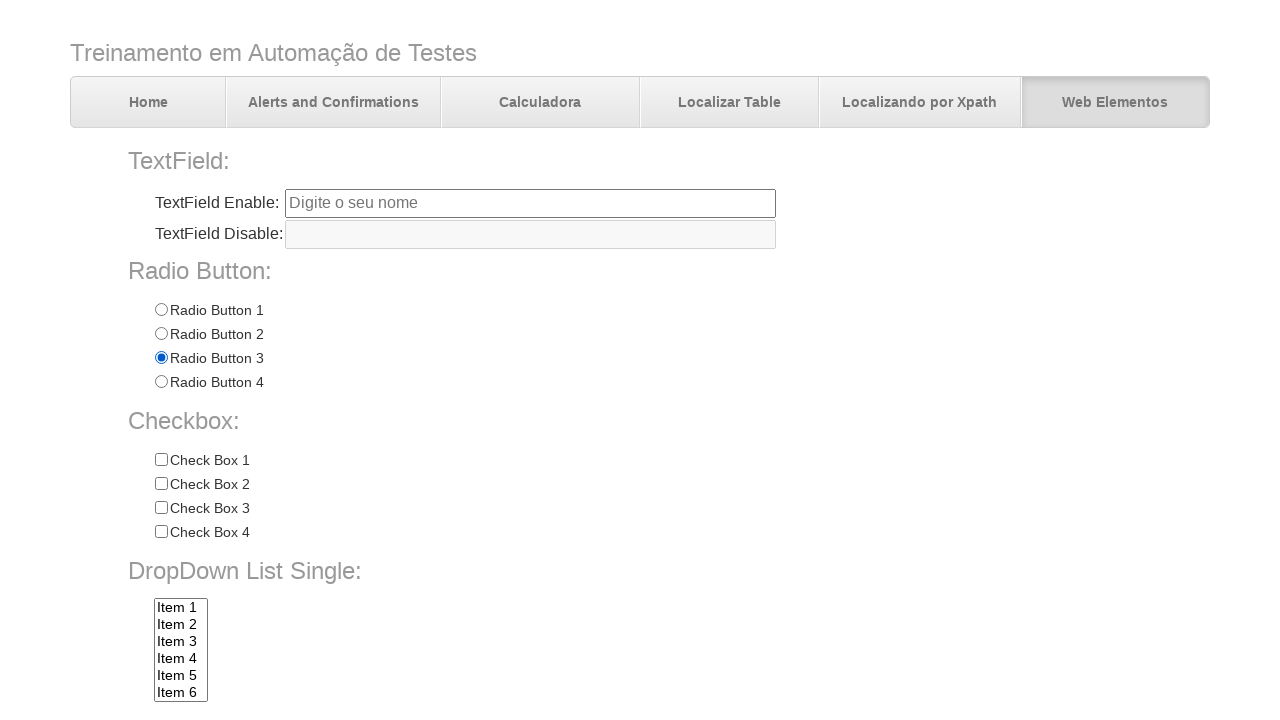

Validated that Radio 1 is not selected
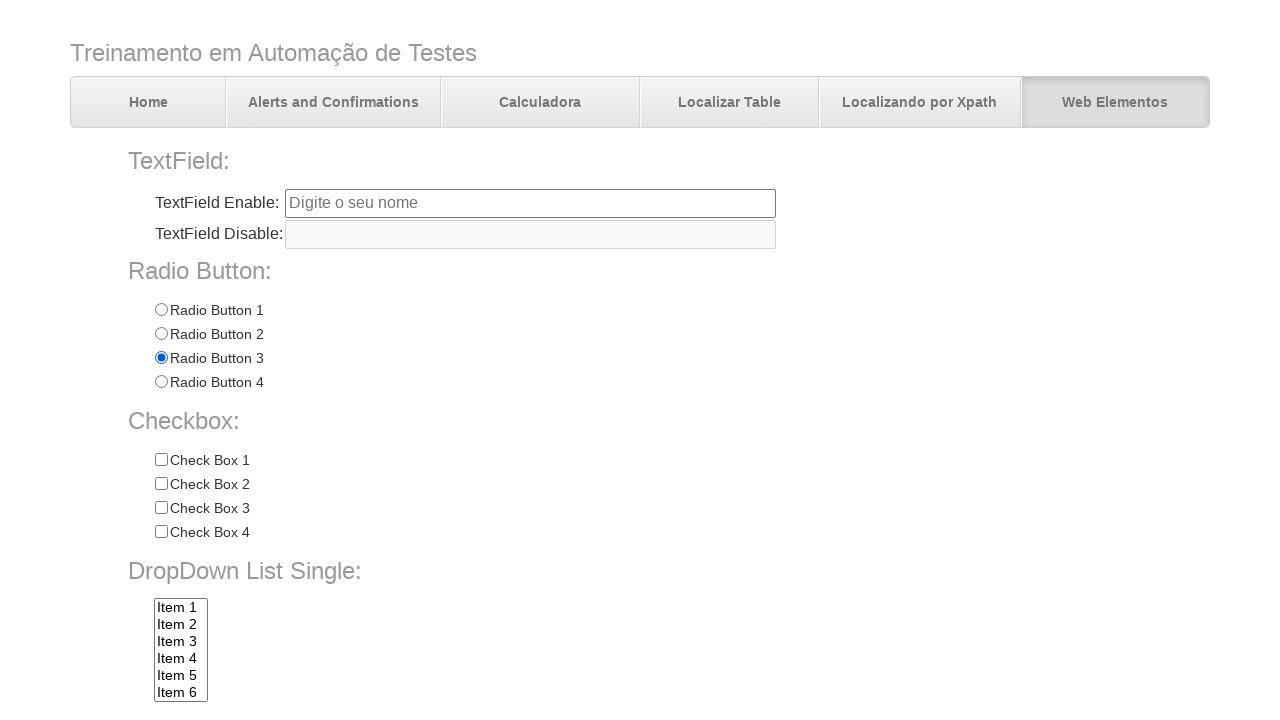

Validated that Radio 2 is not selected
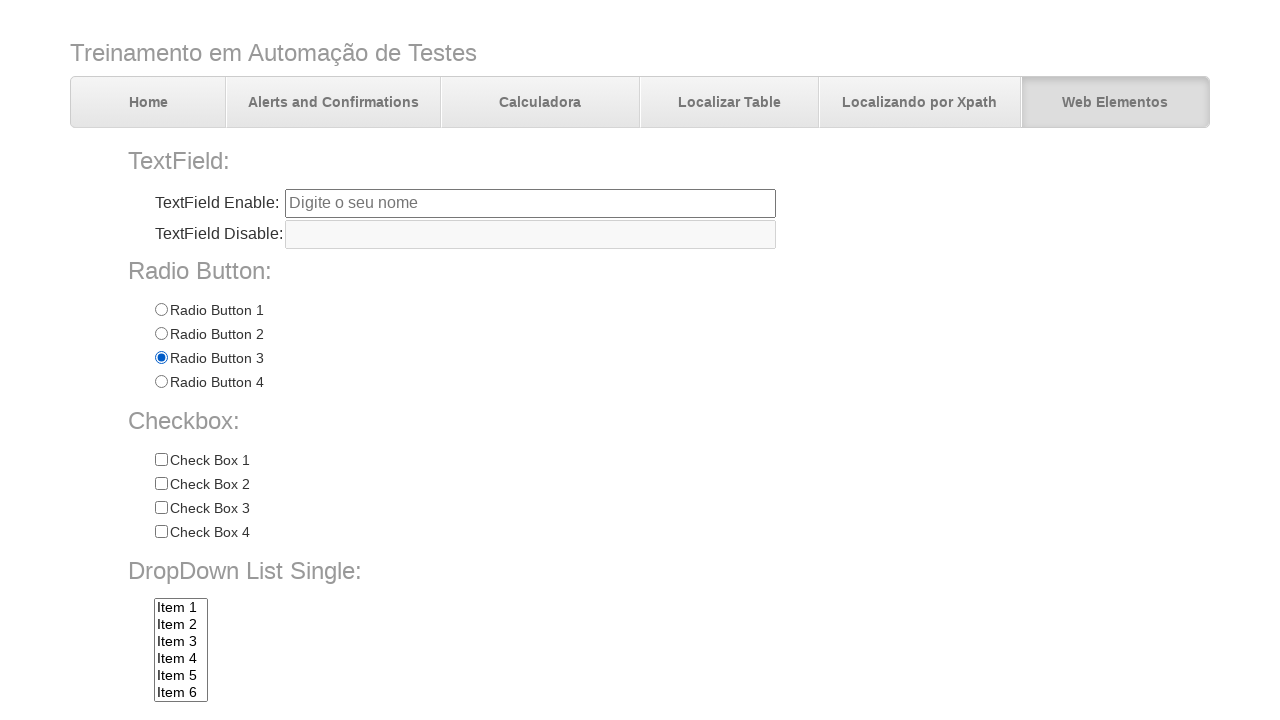

Validated that Radio 4 is not selected
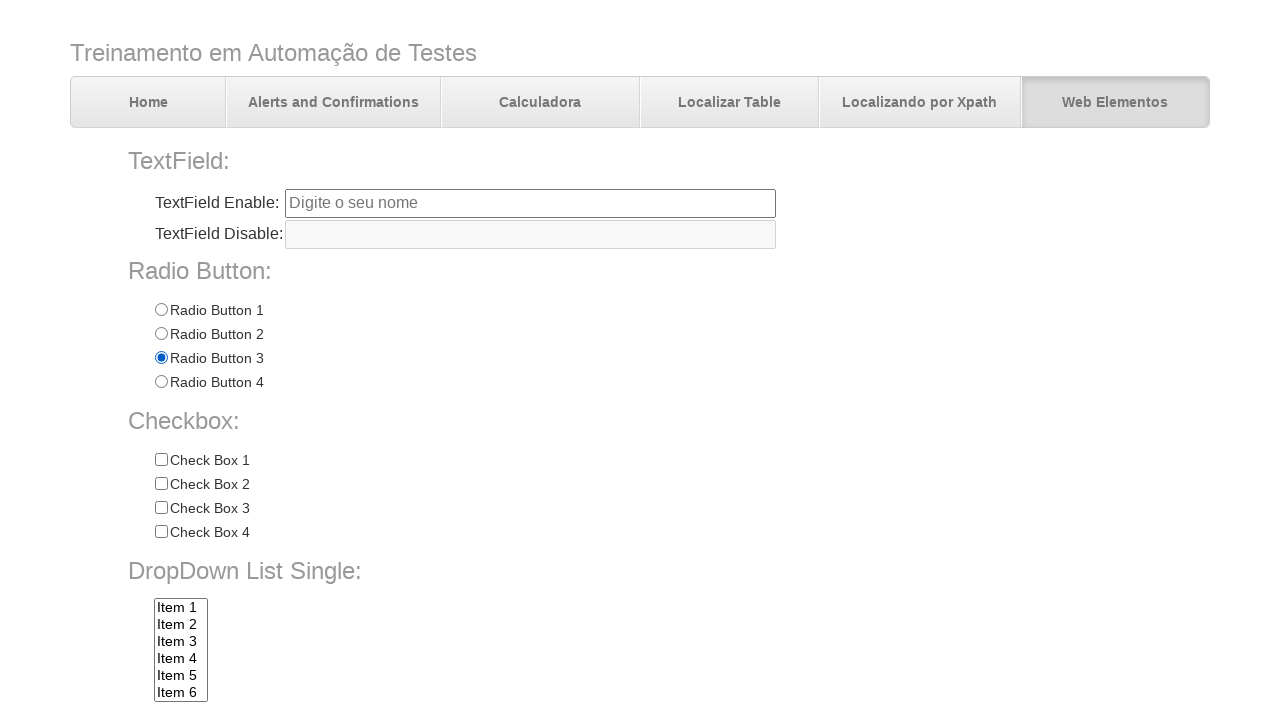

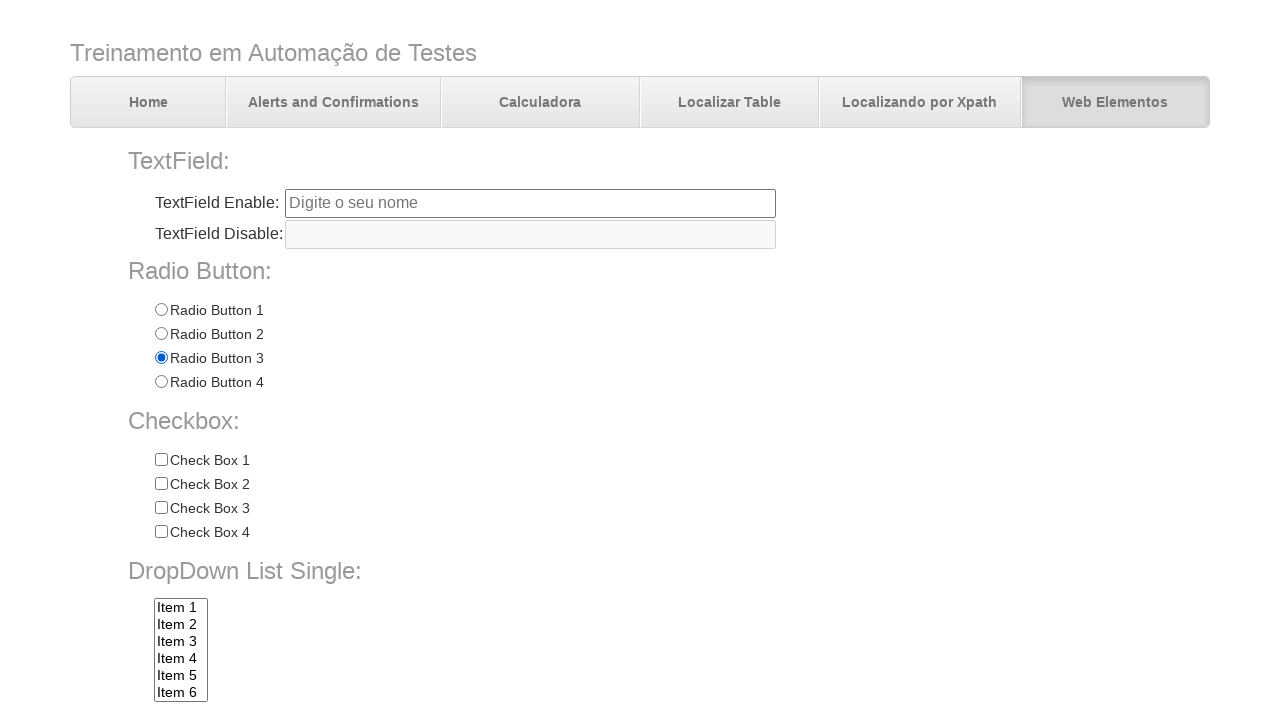